Tests infinite scroll functionality by scrolling down and back up on the page, then verifying the page header

Starting URL: http://the-internet.herokuapp.com/

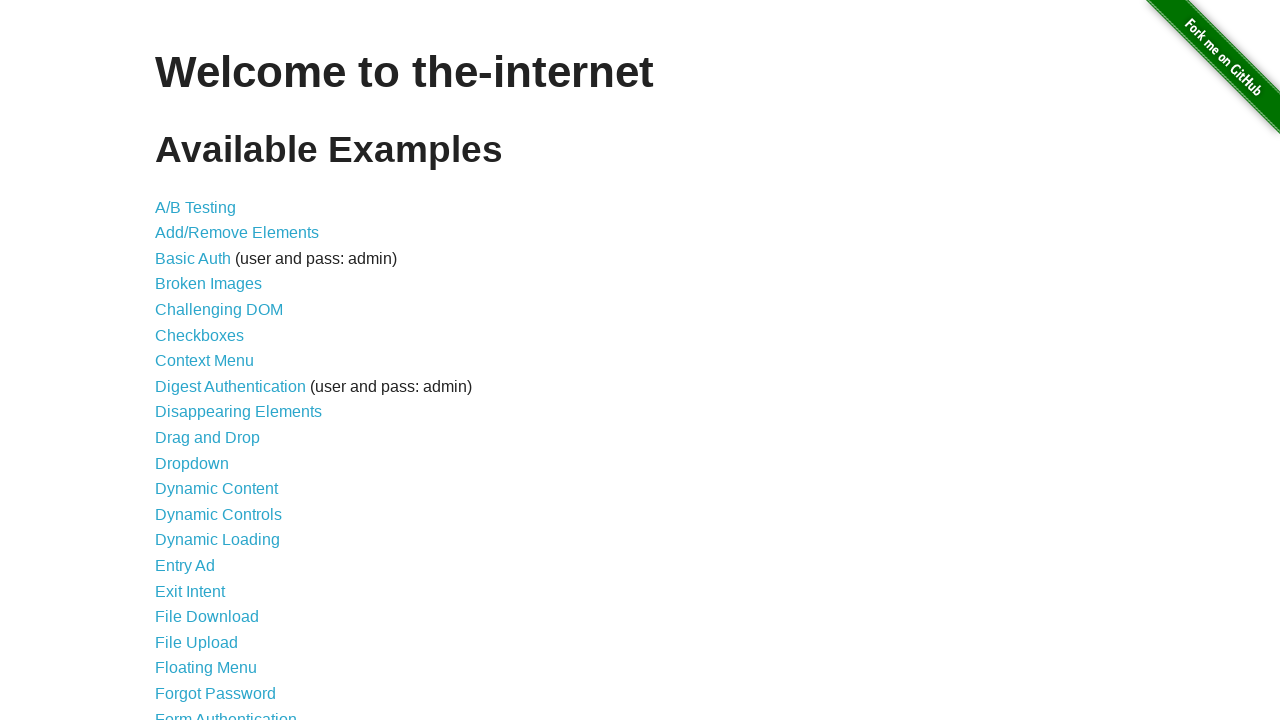

Clicked on Infinite Scroll link at (201, 360) on text=Infinite Scroll
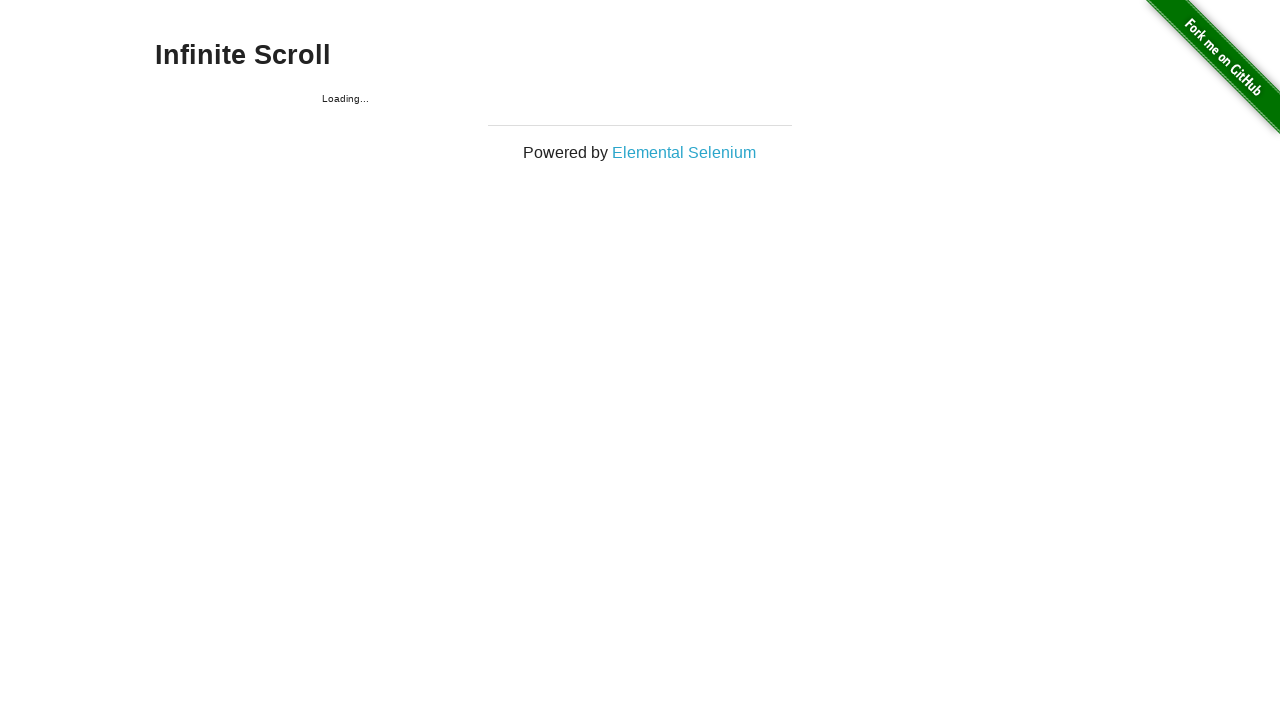

Waited 2 seconds for page to load
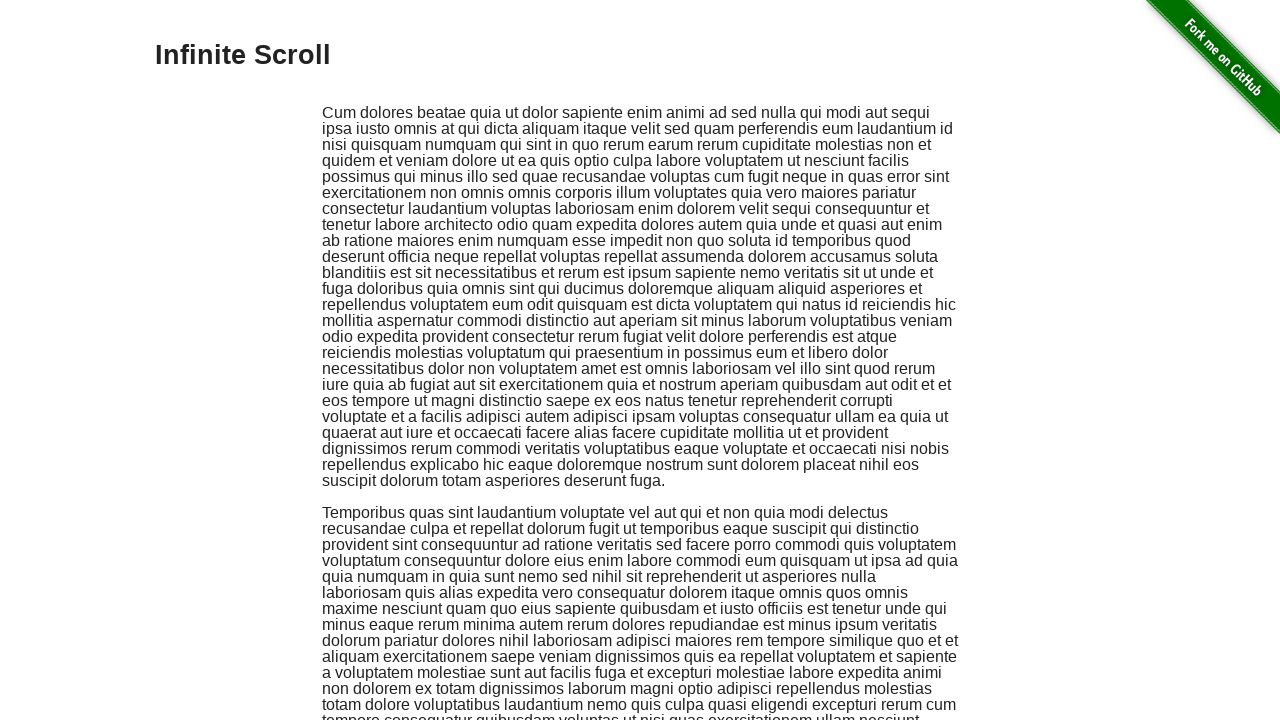

Scrolled down 250 pixels on the page
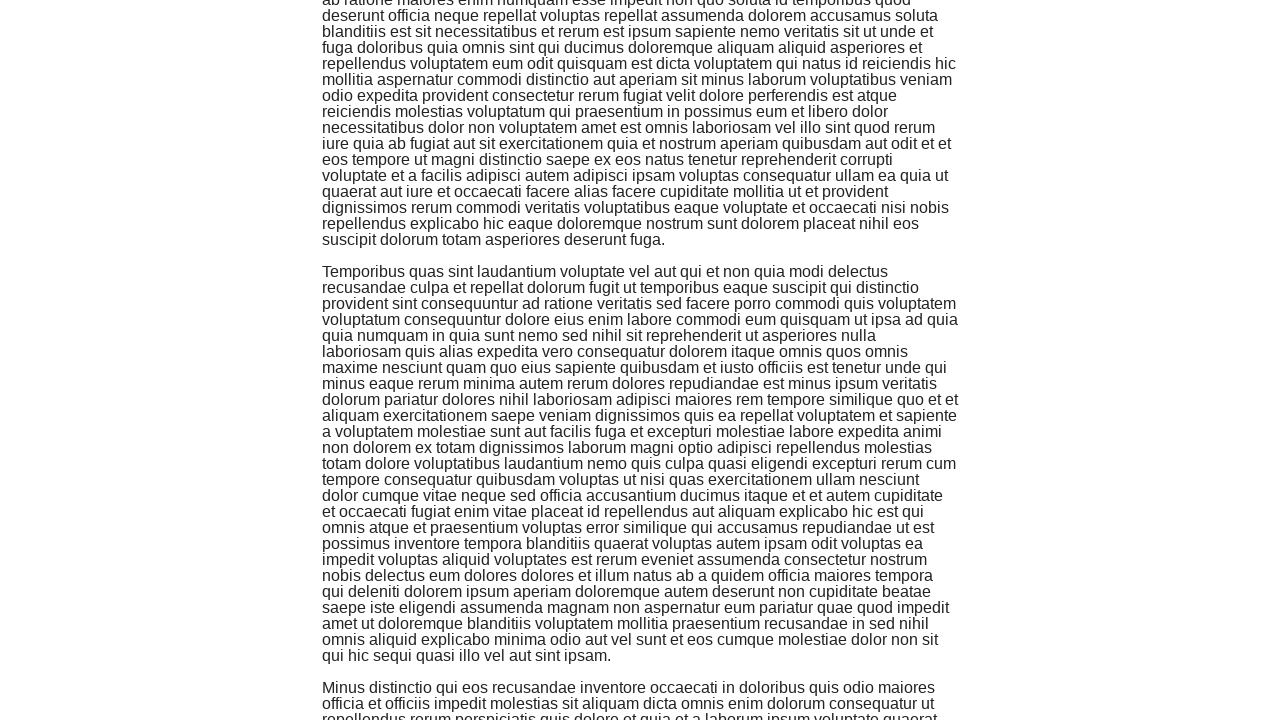

Waited 2 seconds for content to load
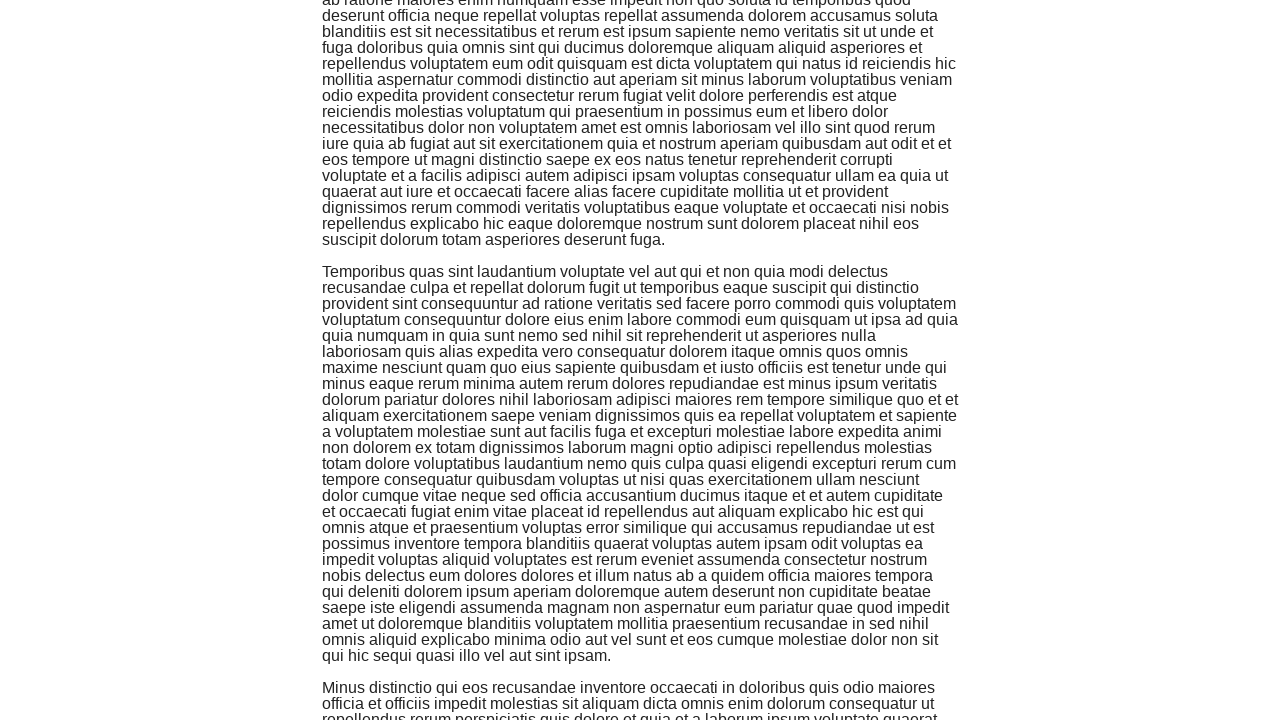

Scrolled back to top of page
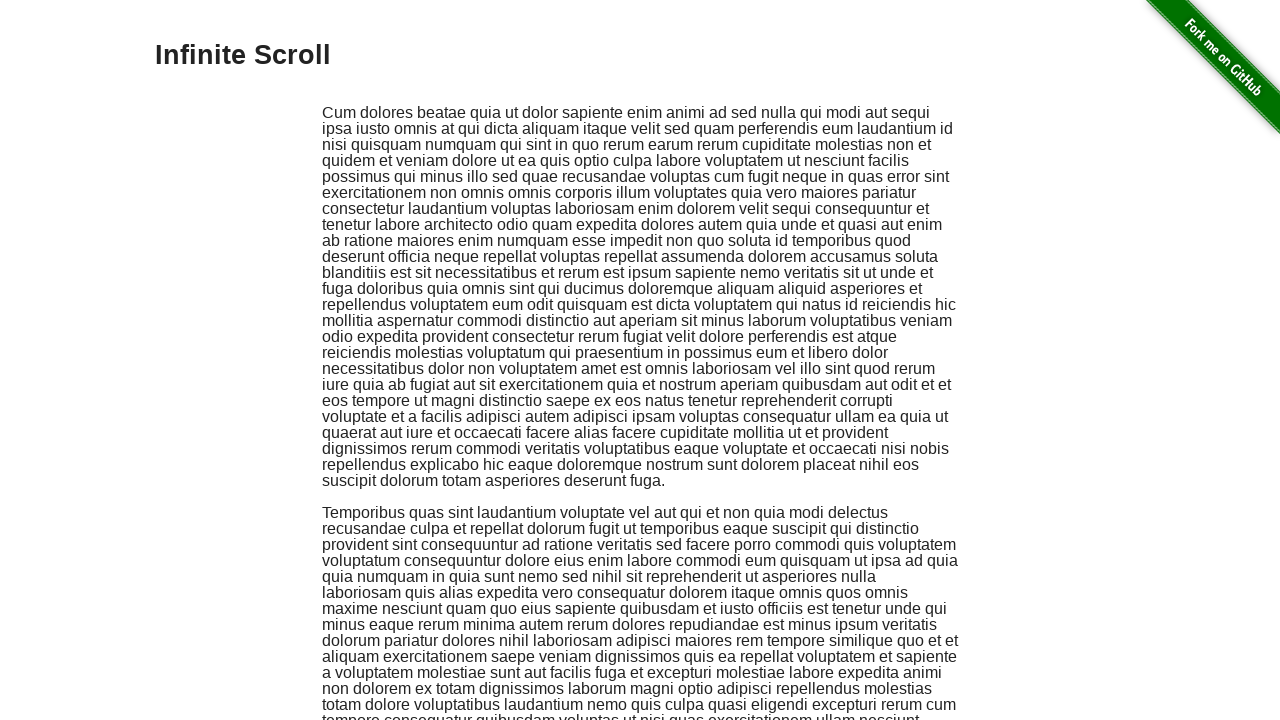

Verified page header text is 'Infinite Scroll'
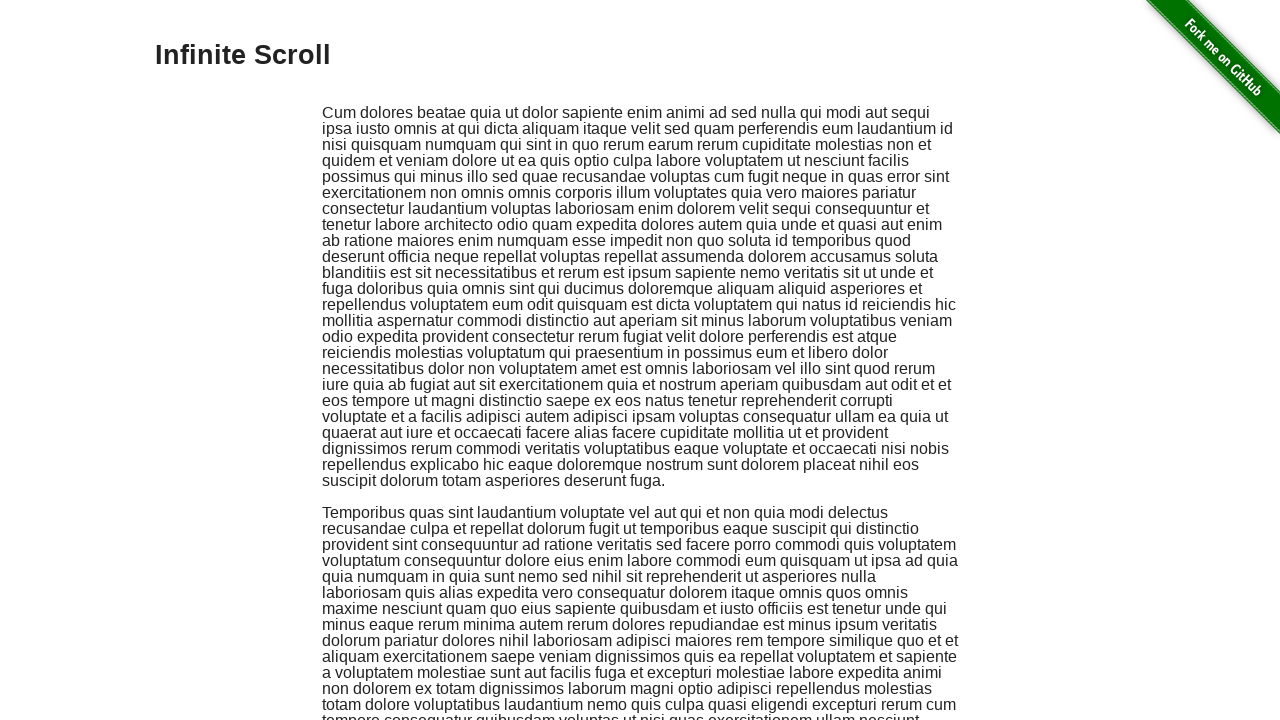

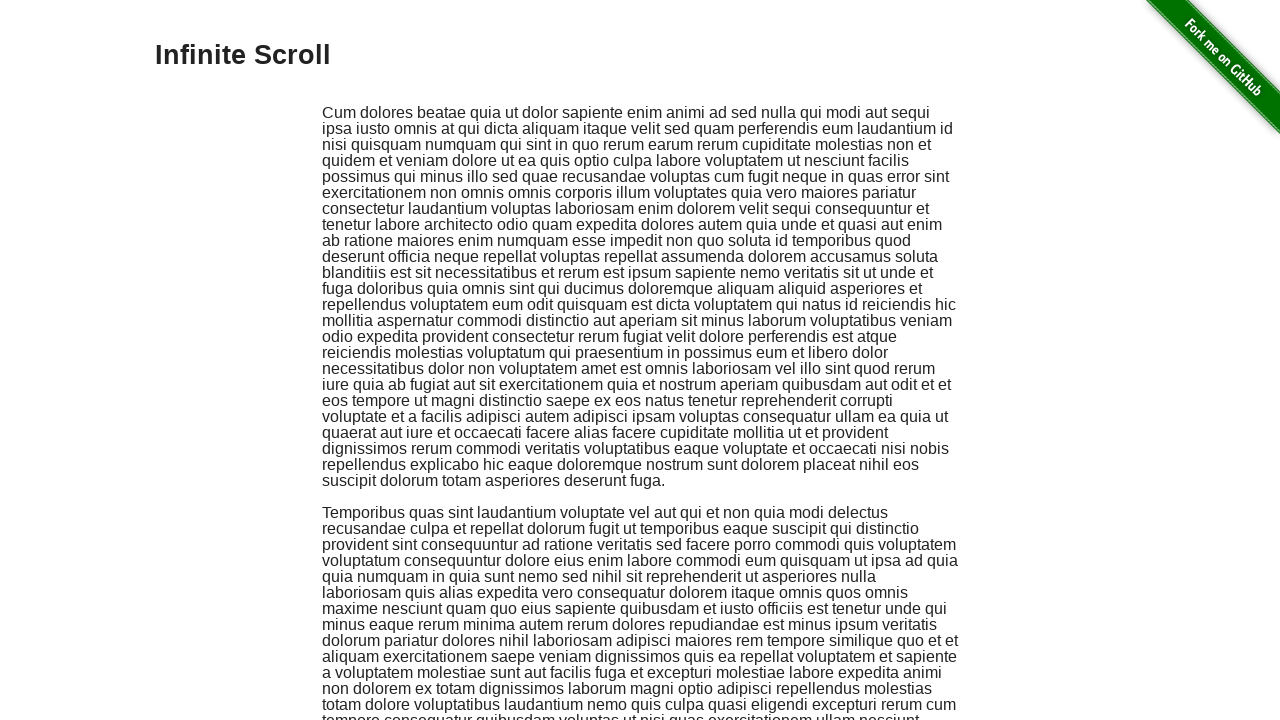